Tests submitting feedback with only a name filled in, then clicking Yes to confirm, and verifying the personalized thank you message appears.

Starting URL: https://kristinek.github.io/site/tasks/provide_feedback

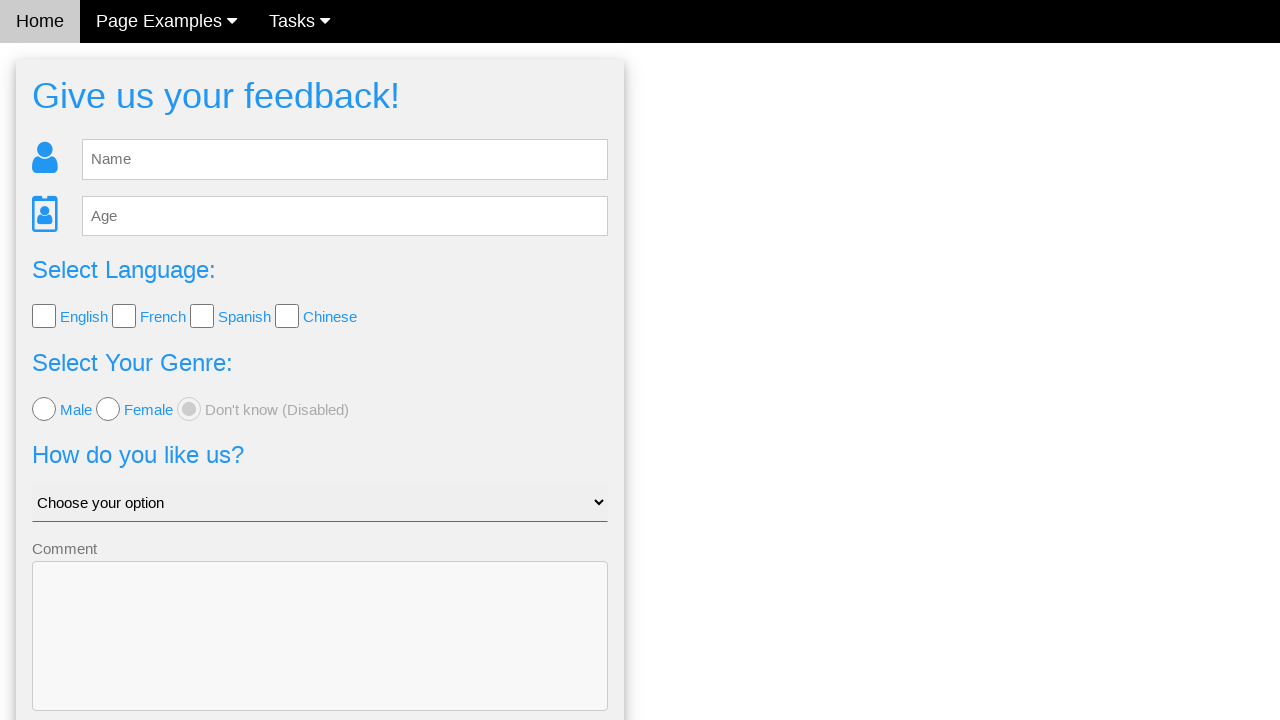

Filled name field with 'Tamara' on input[name='name']
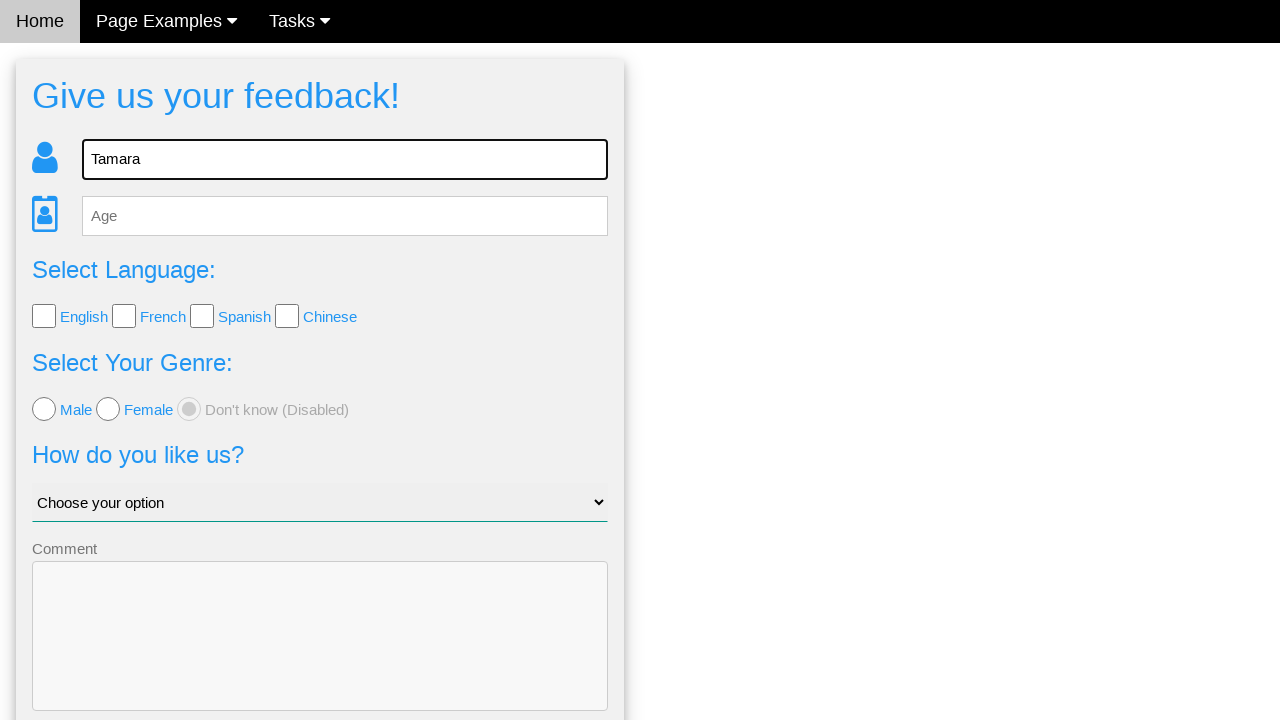

Clicked Send button to submit feedback at (320, 656) on button[type='submit']
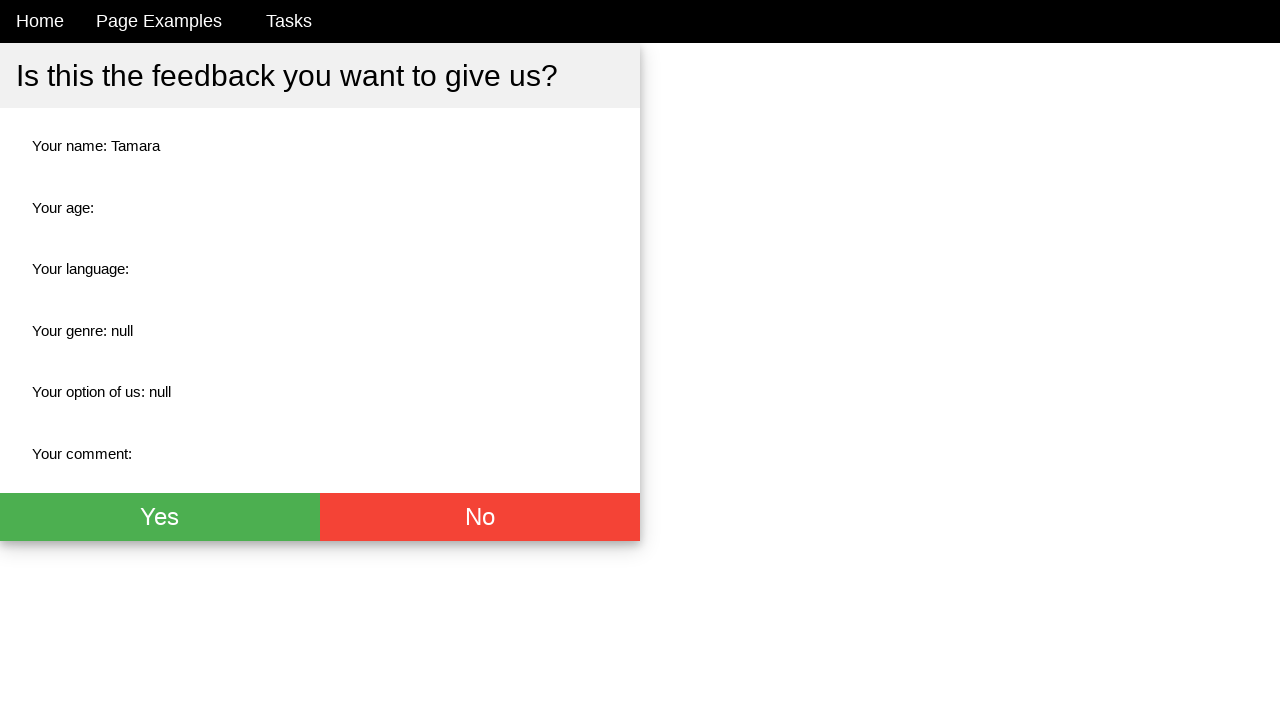

Confirmation dialog with Yes/No buttons appeared
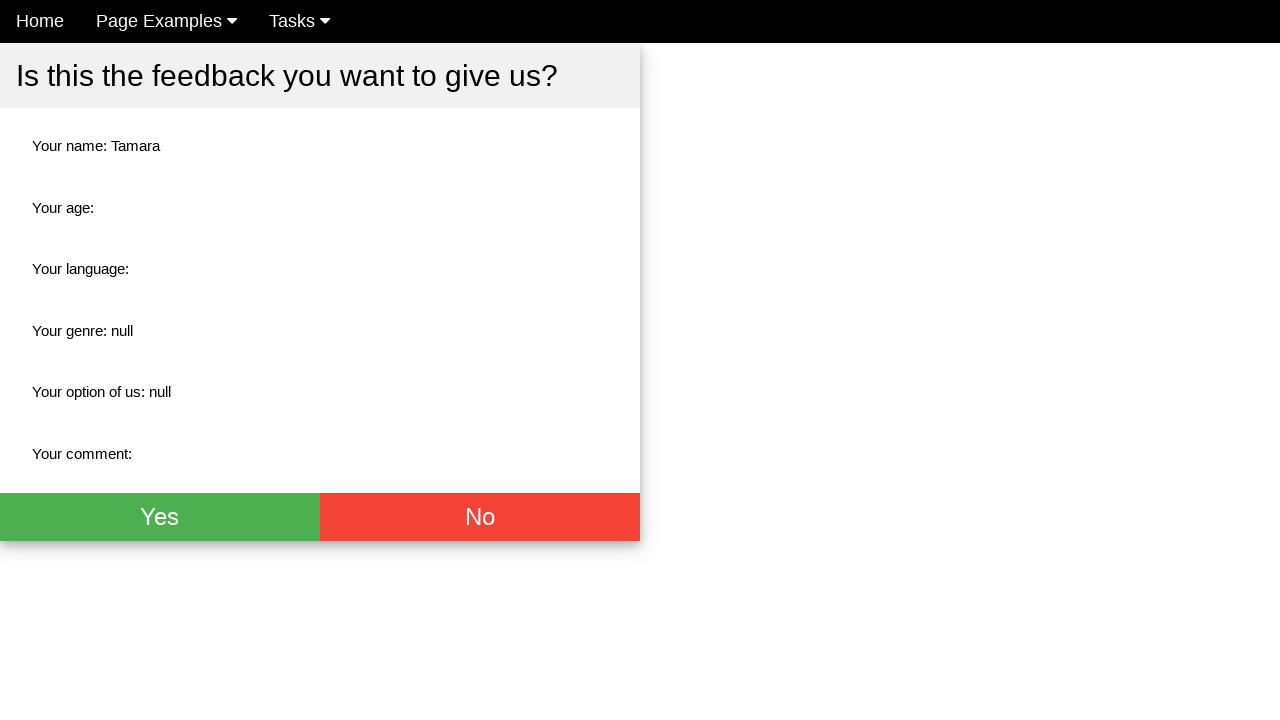

Clicked Yes button to confirm feedback submission at (160, 517) on button:has-text('Yes')
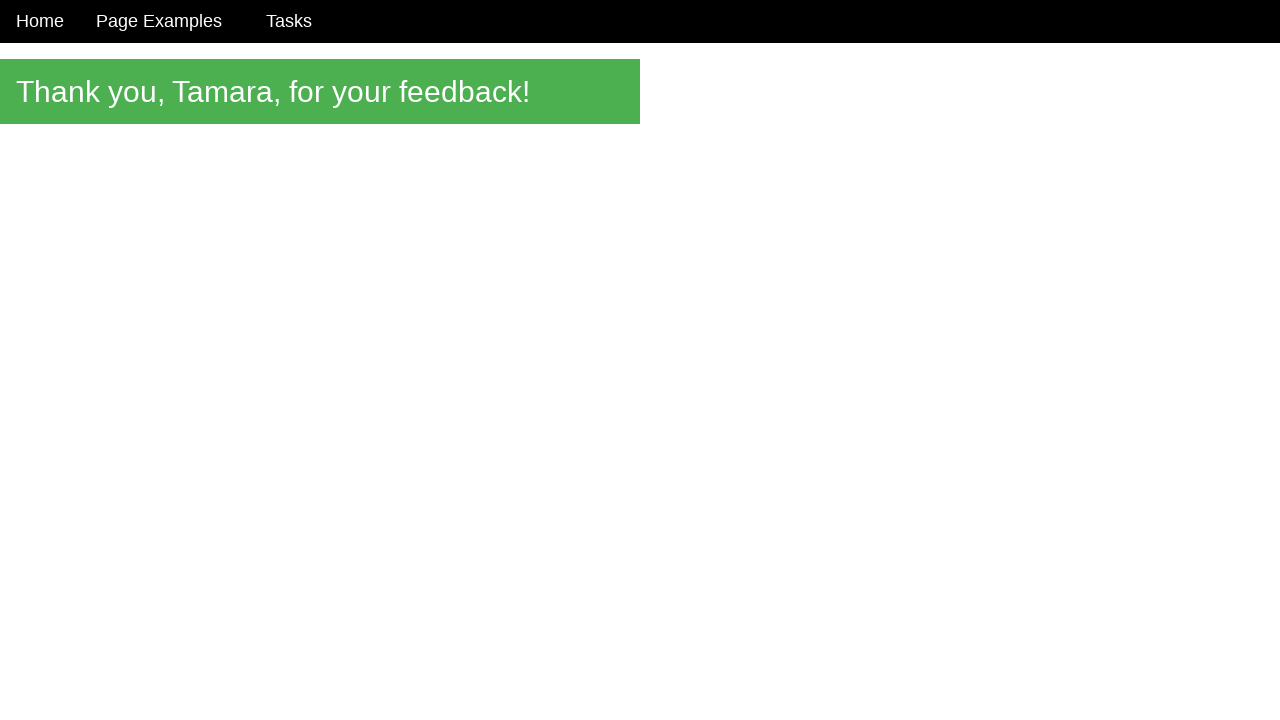

Personalized thank you message 'Thank you, Tamara, for your feedback!' appeared
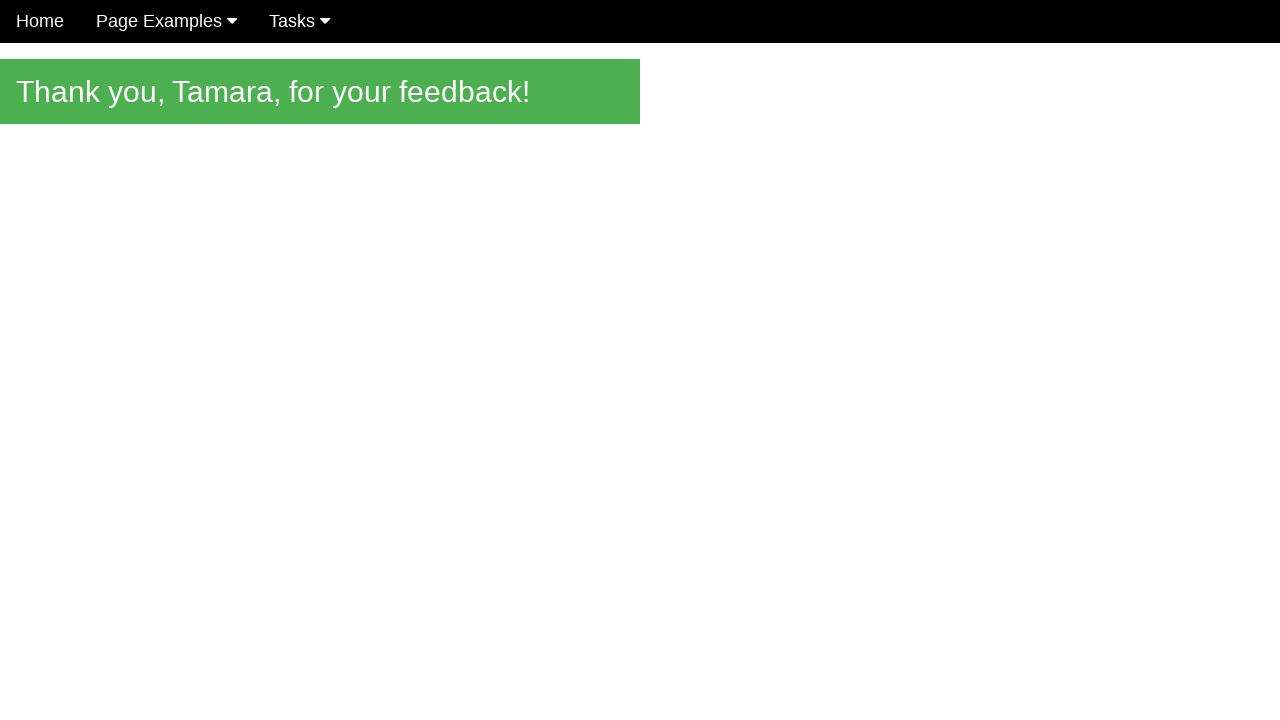

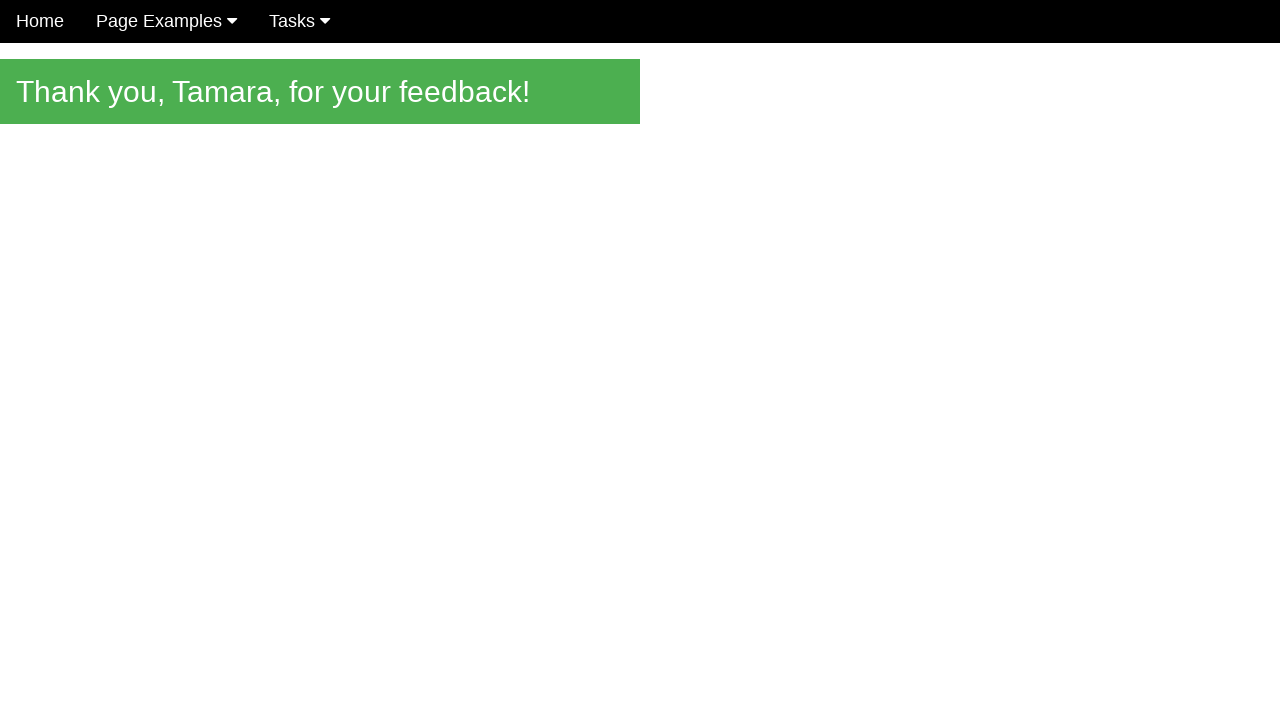